Tests dropdown handling by selecting options from a currency dropdown using different selection methods (by index, by visible text, and by value)

Starting URL: https://rahulshettyacademy.com/dropdownsPractise/

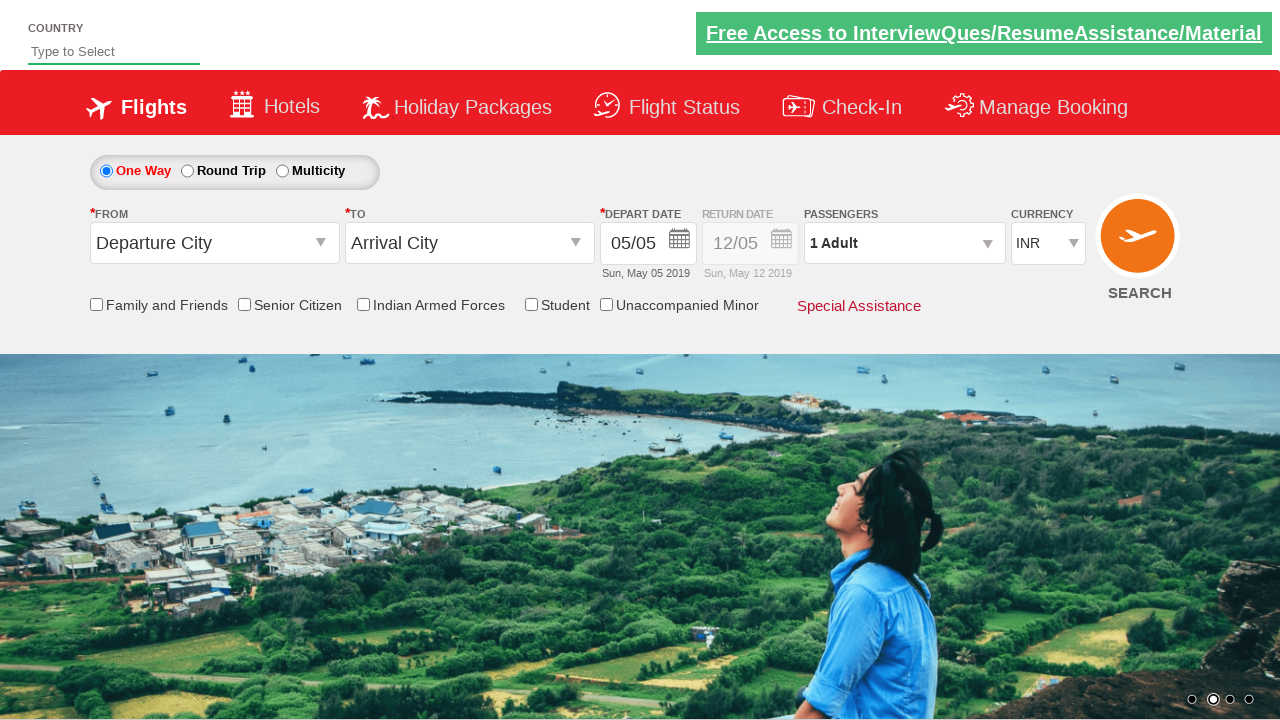

Selected currency dropdown option at index 3 on #ctl00_mainContent_DropDownListCurrency
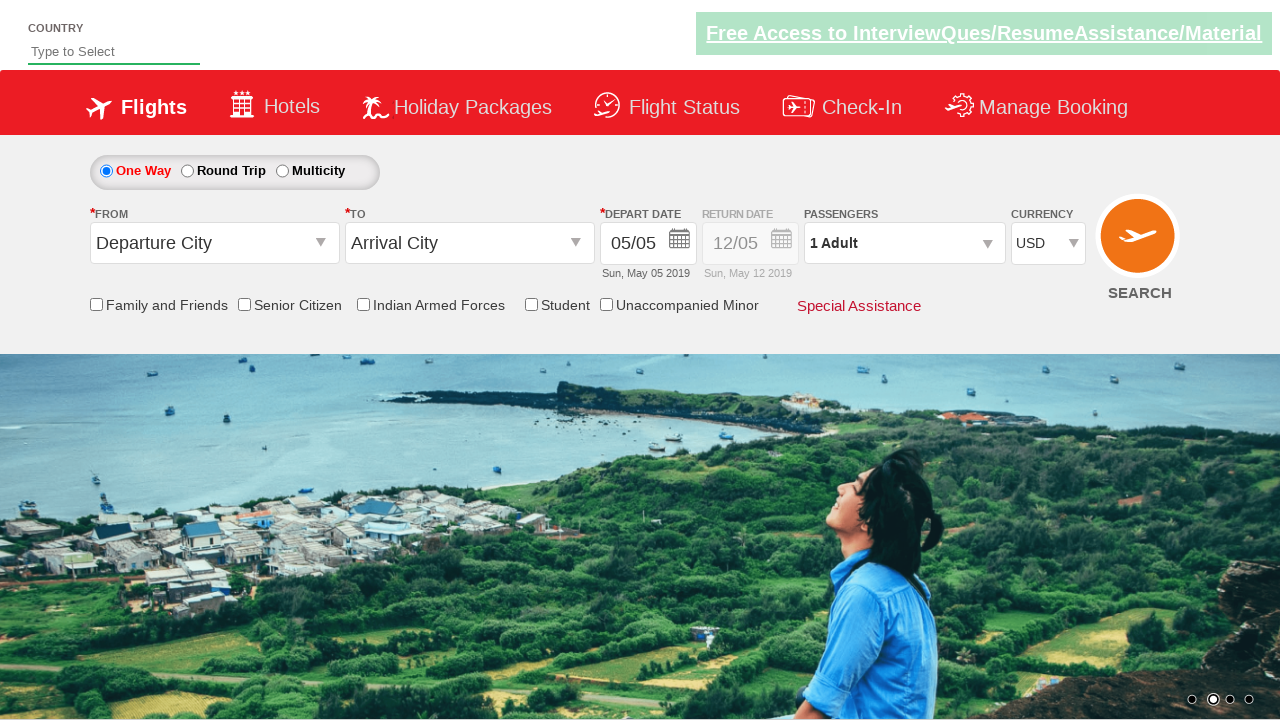

Selected currency dropdown option by visible text 'AED' on #ctl00_mainContent_DropDownListCurrency
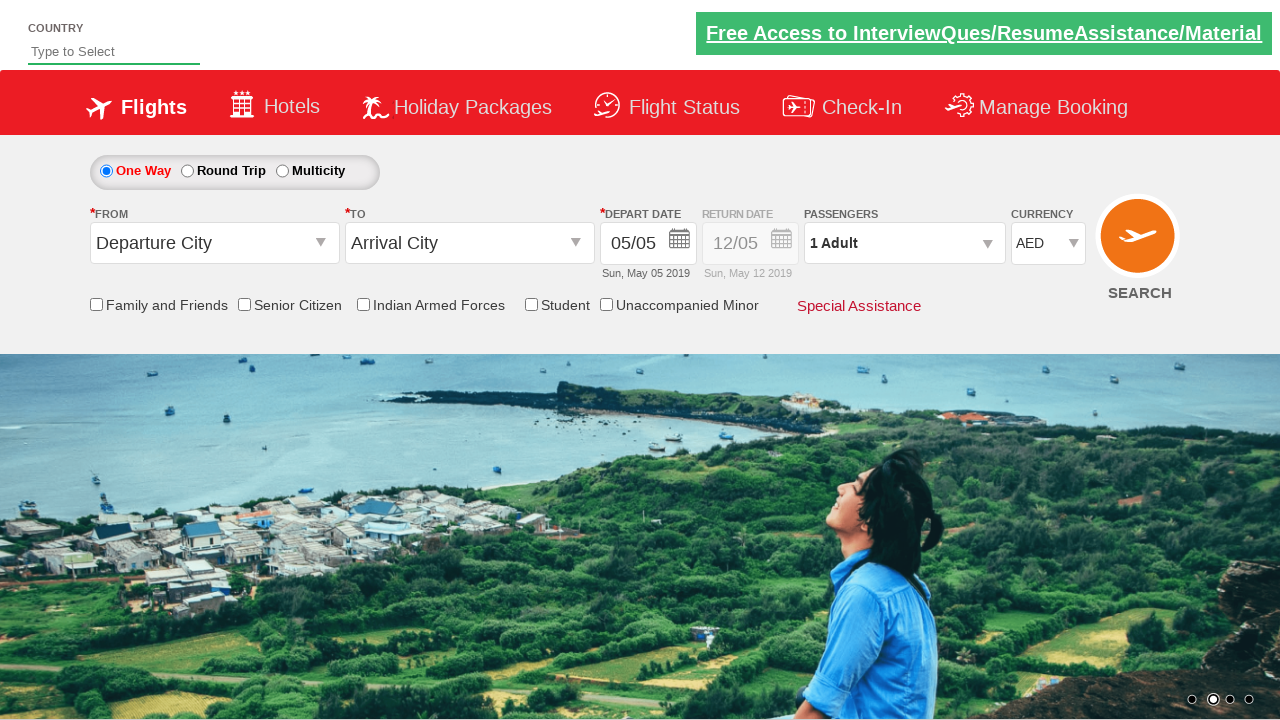

Selected currency dropdown option by value 'INR' on #ctl00_mainContent_DropDownListCurrency
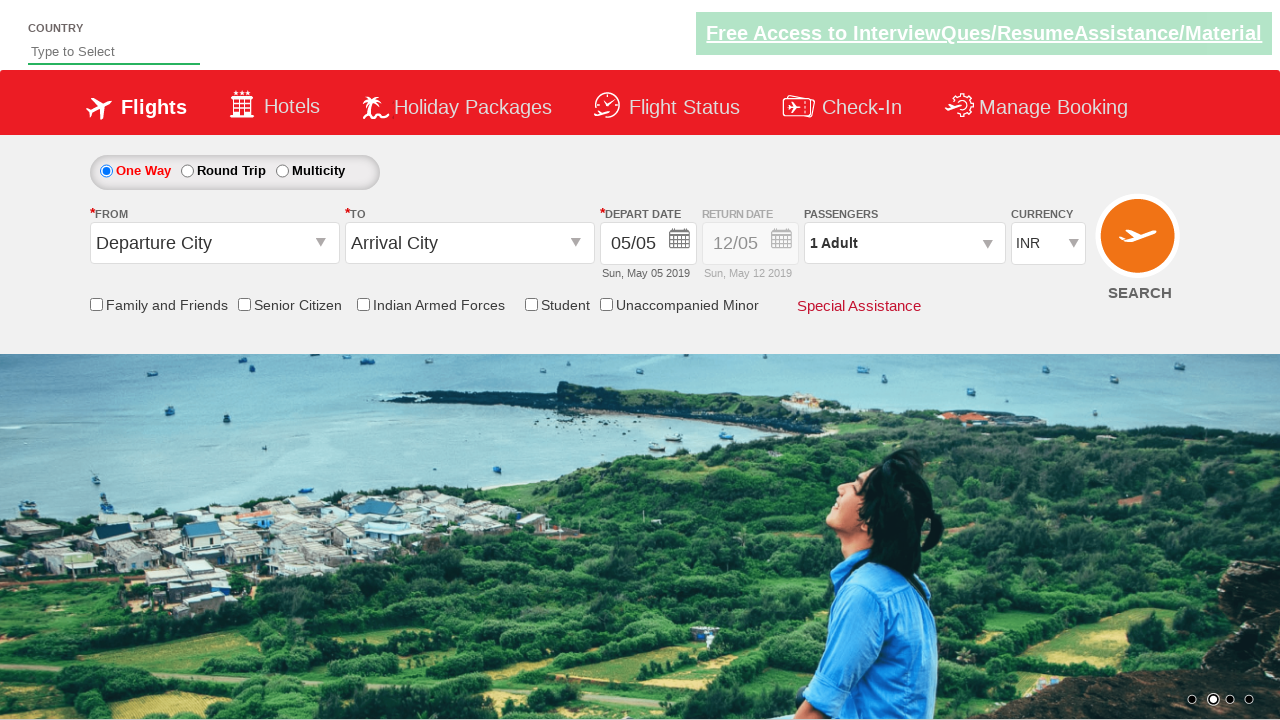

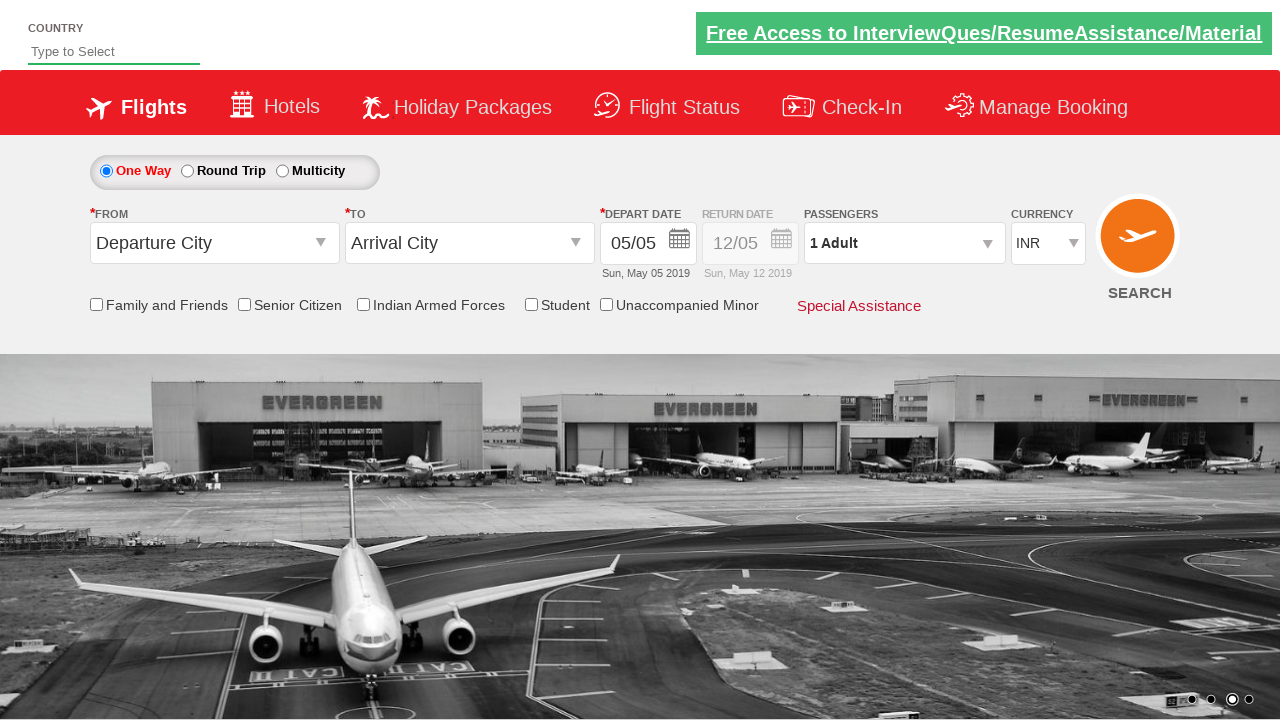